Navigates to SpiceJet website, retrieves the page title, and maximizes the browser window to verify the page loads correctly.

Starting URL: https://www.spicejet.com

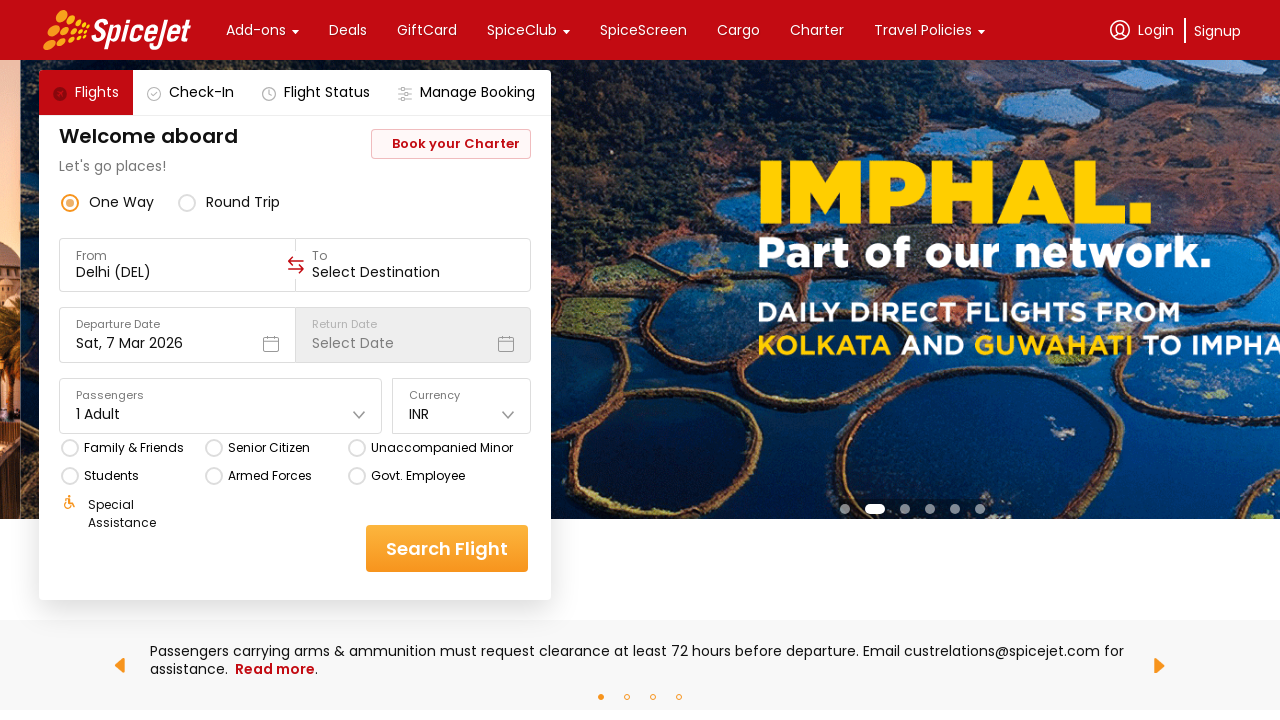

Retrieved page title from SpiceJet website
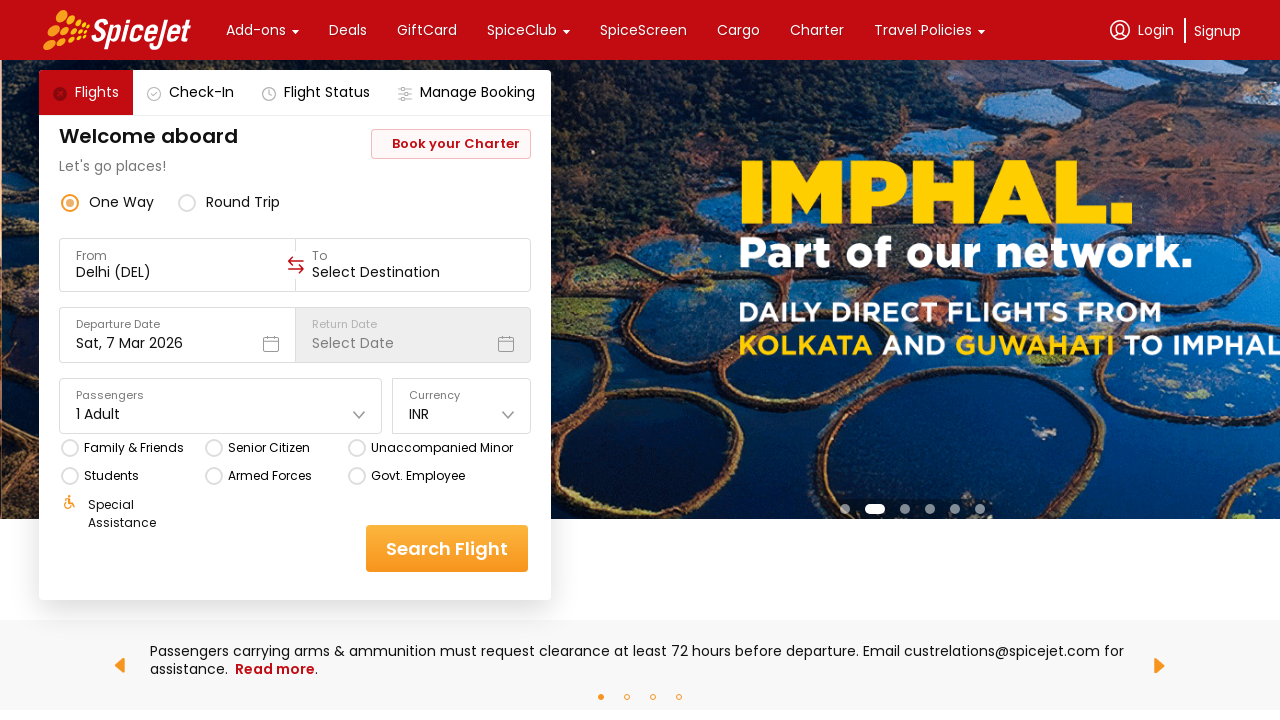

Printed page title to console
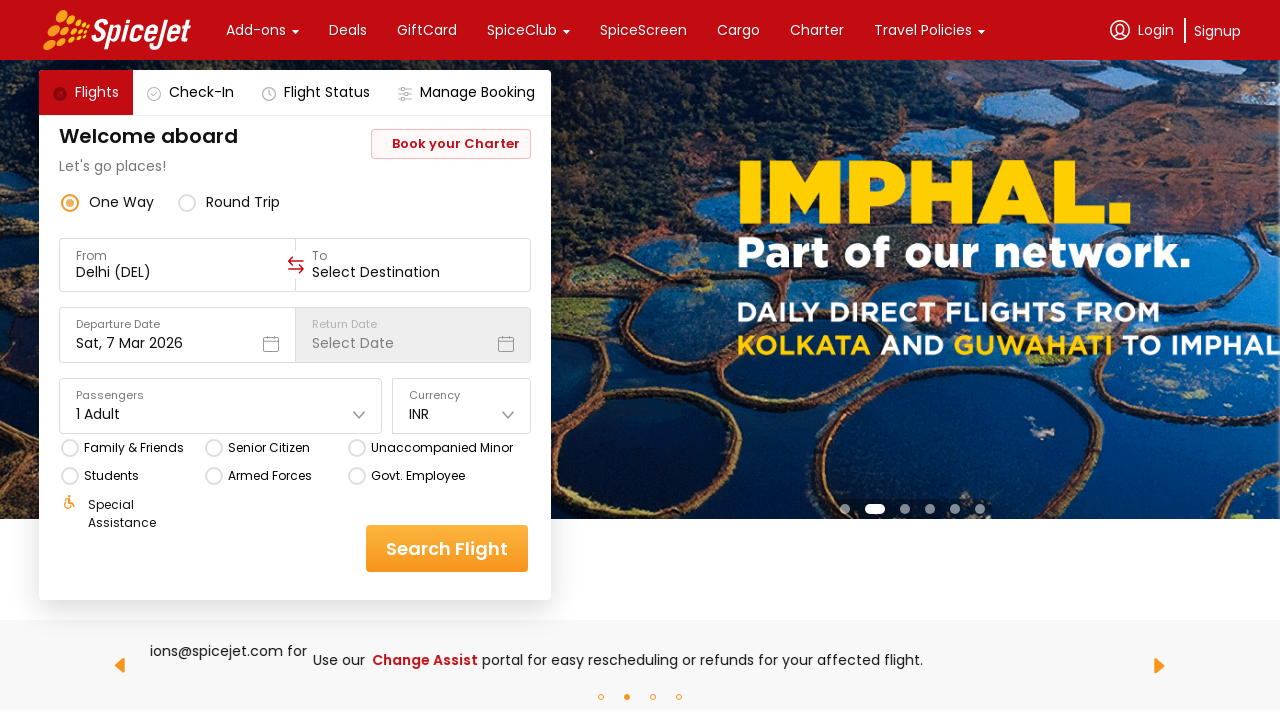

Set viewport size to 1920x1080 to maximize browser window
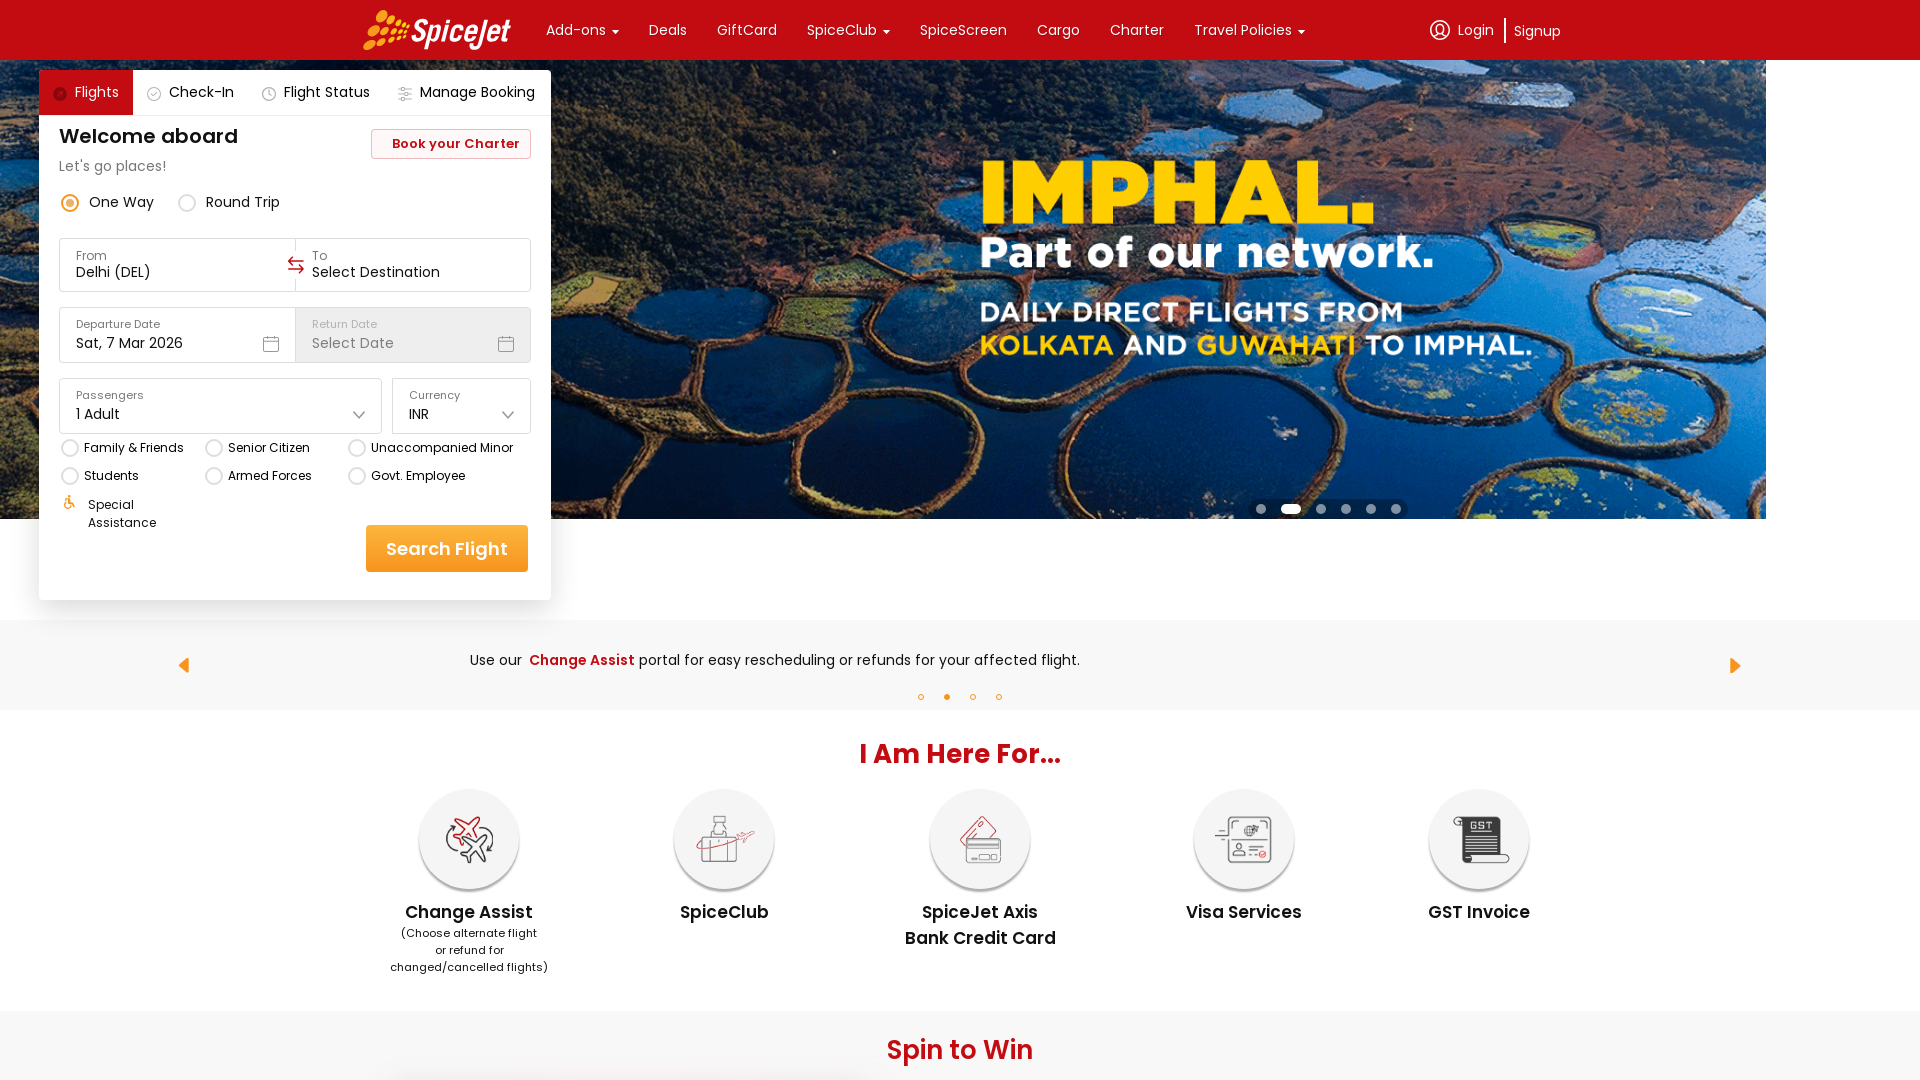

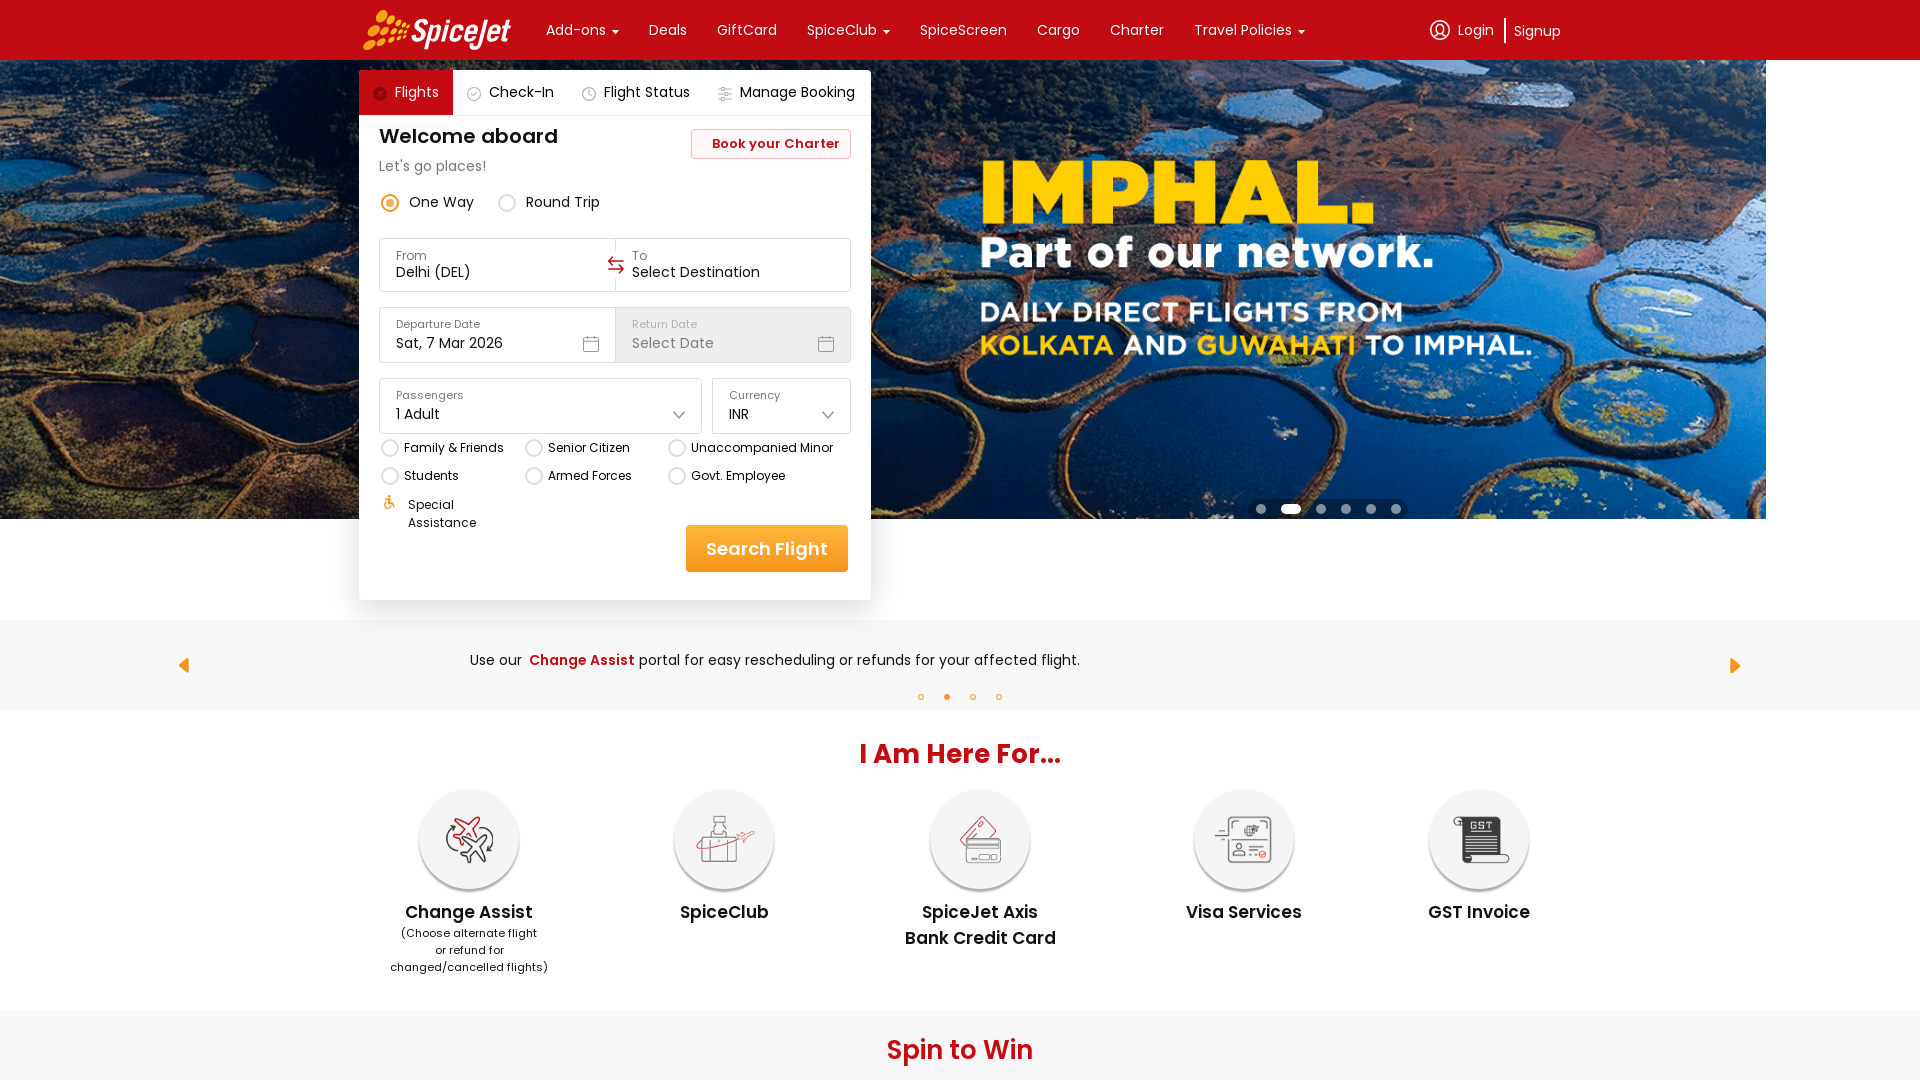